Tests checkbox functionality on a practice form by clicking sport, reading, and music checkboxes to check them, then clicking them again to uncheck them.

Starting URL: https://demoqa.com/automation-practice-form

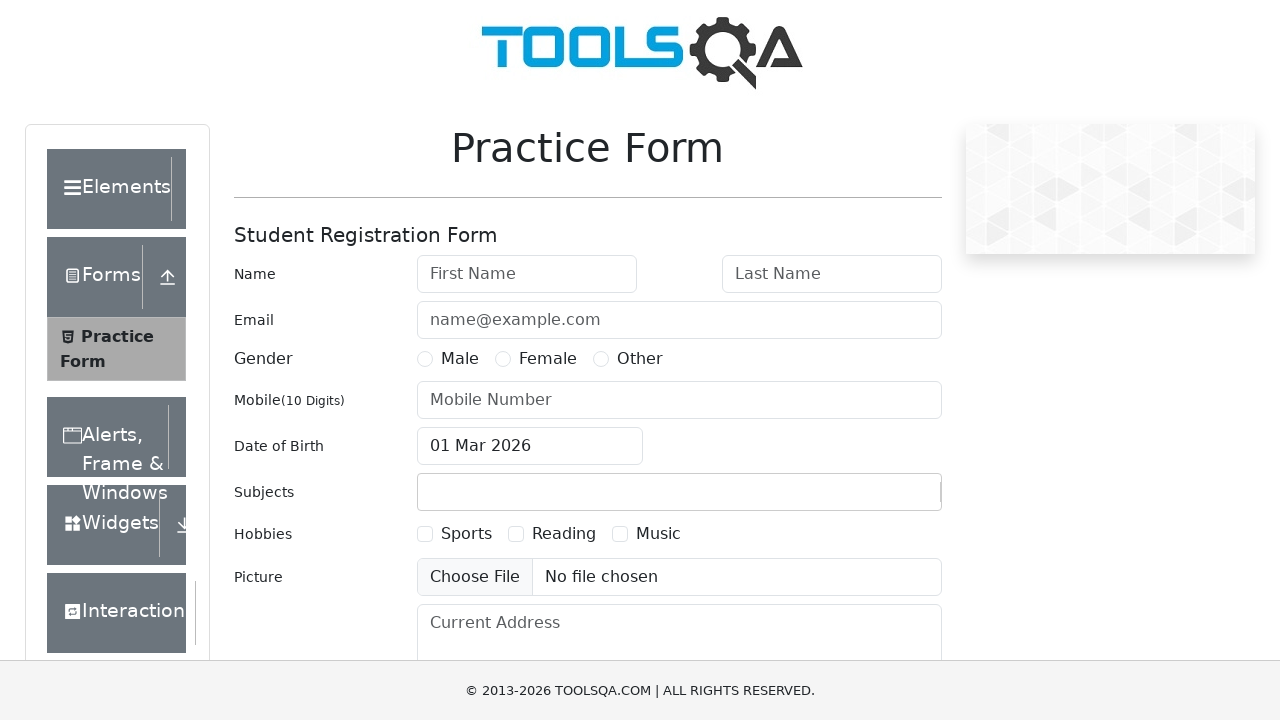

Scrolled down the page to reveal checkboxes
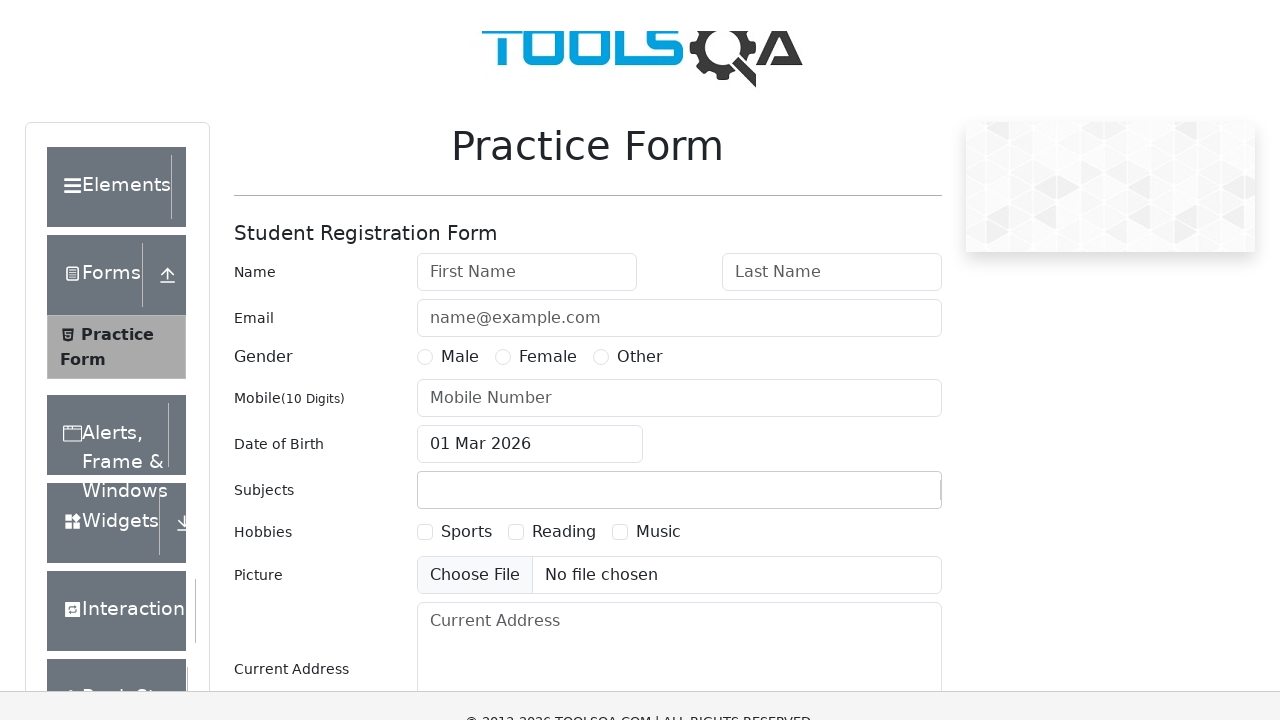

Located Sport checkbox element
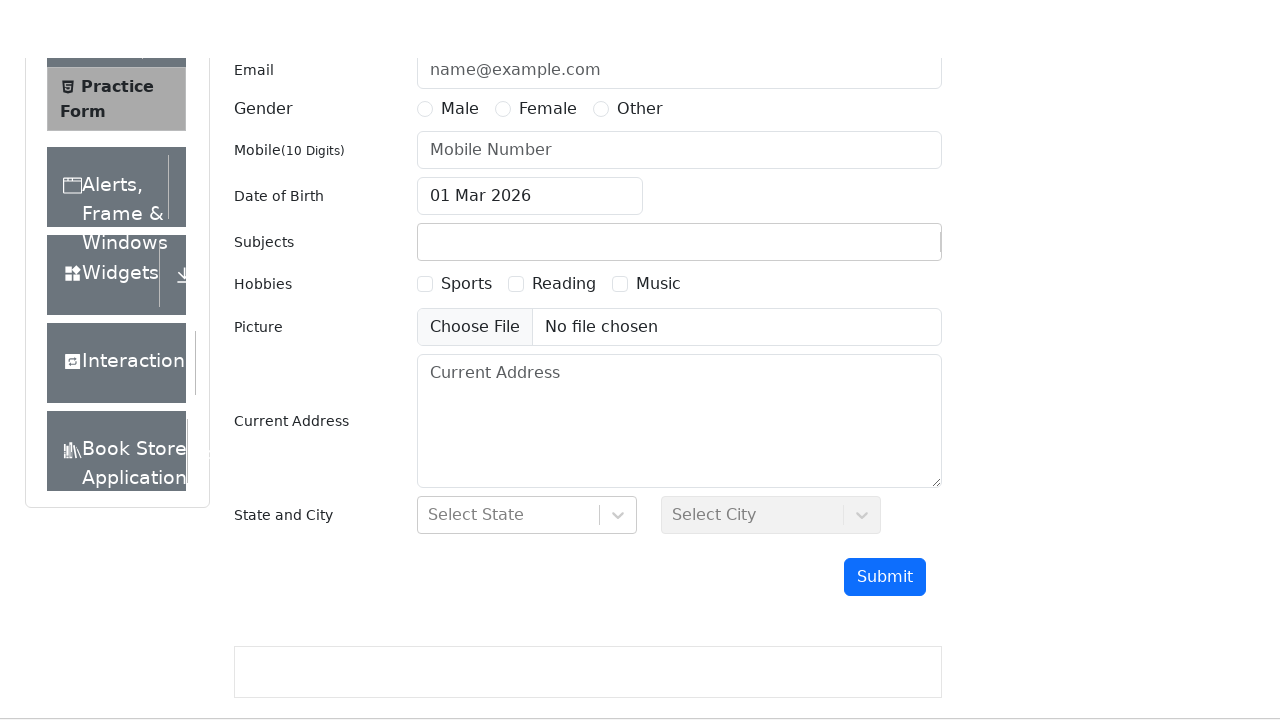

Sport checkbox became visible
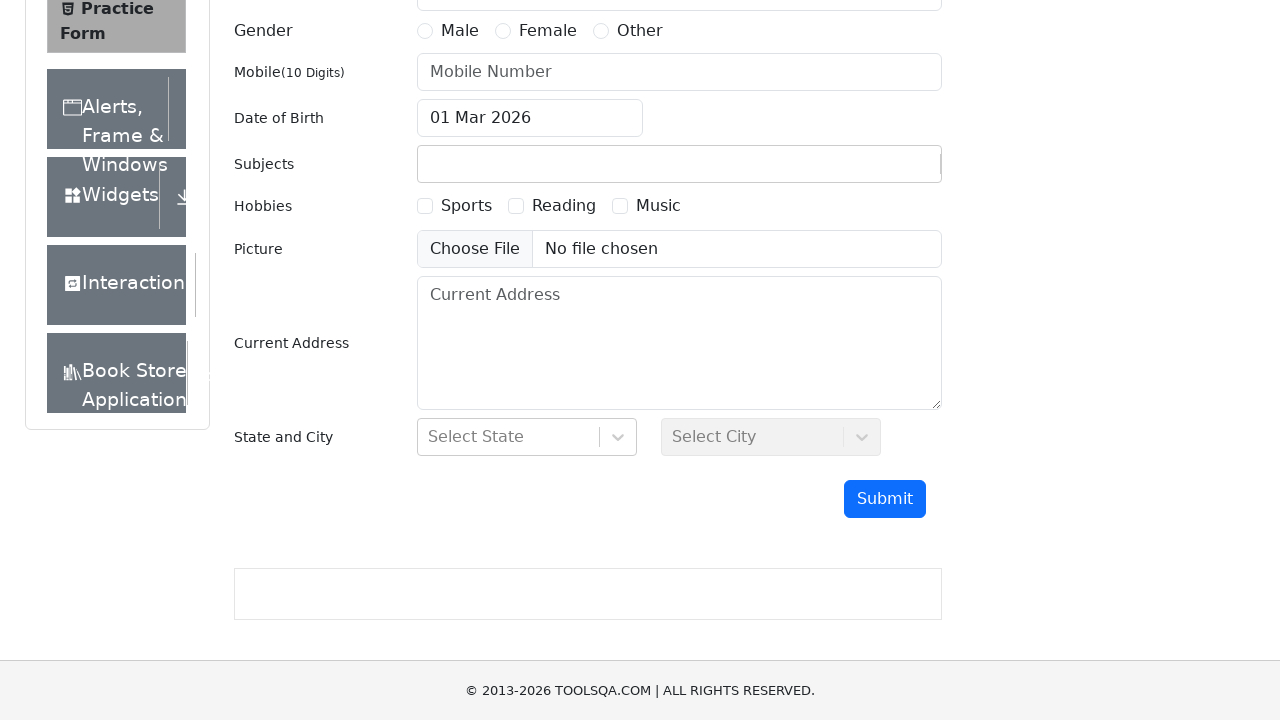

Clicked Sport checkbox to check it at (466, 206) on label[for='hobbies-checkbox-1']
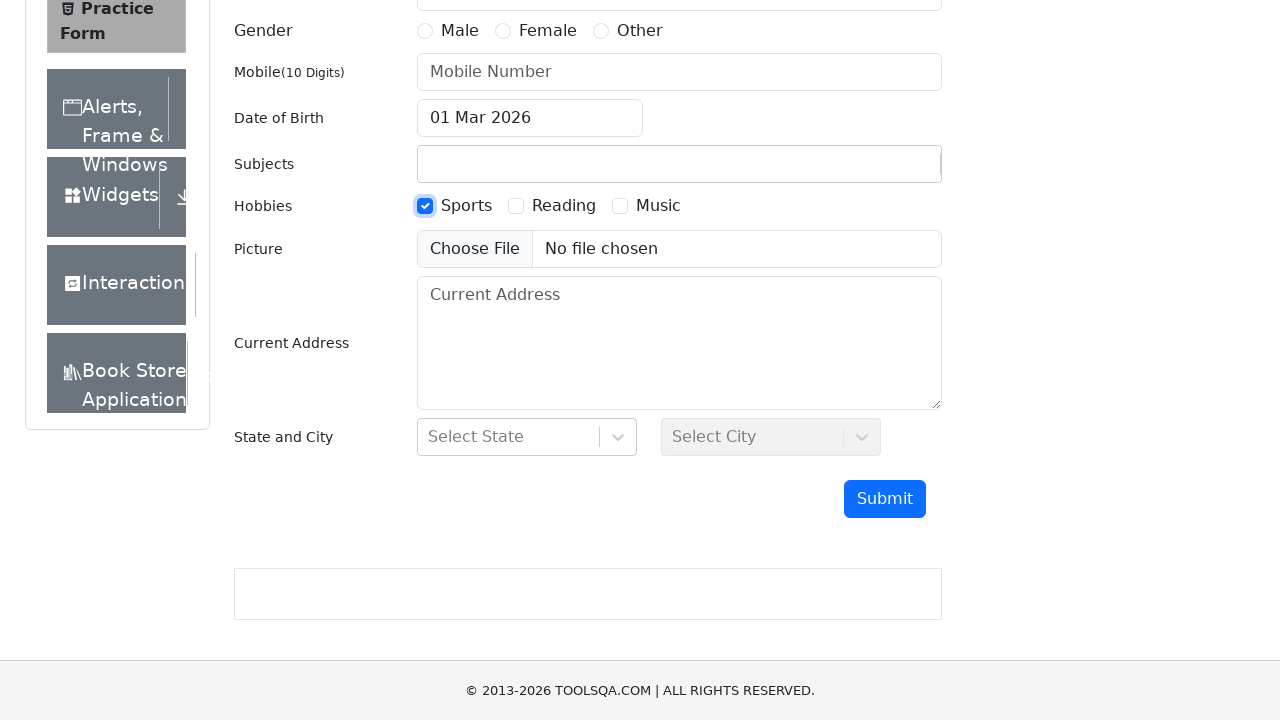

Located Reading checkbox element
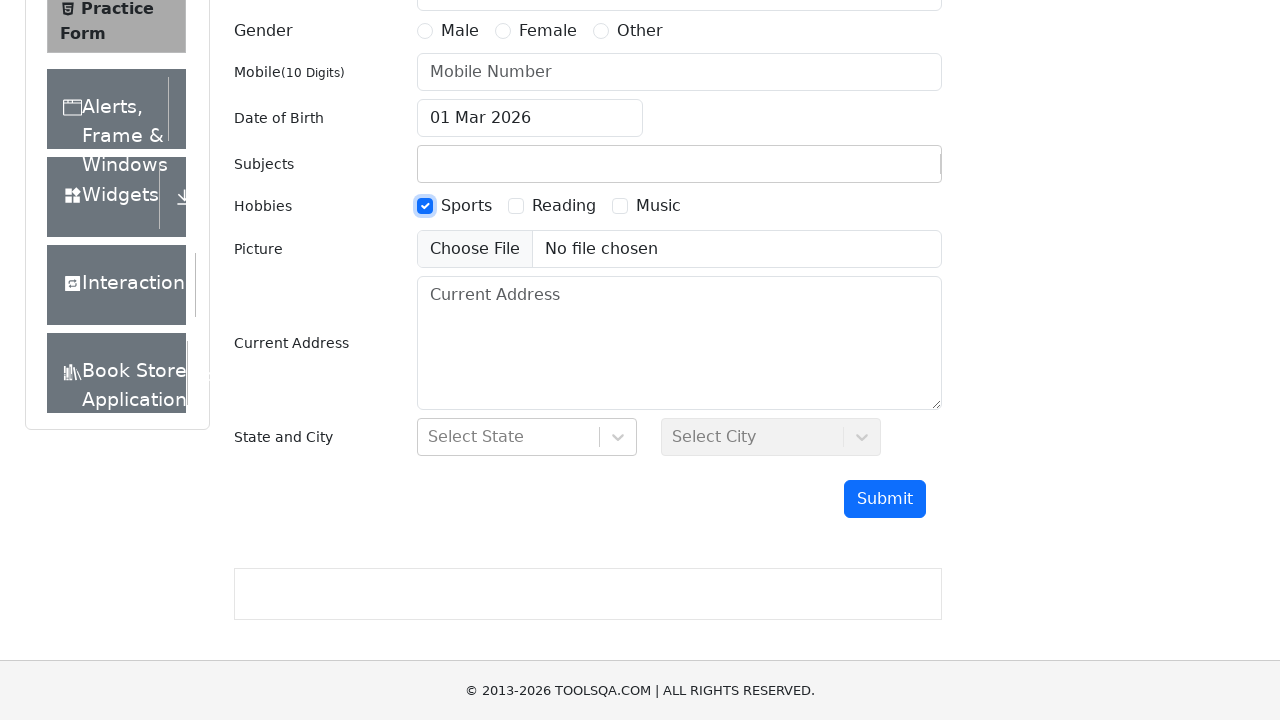

Reading checkbox became visible
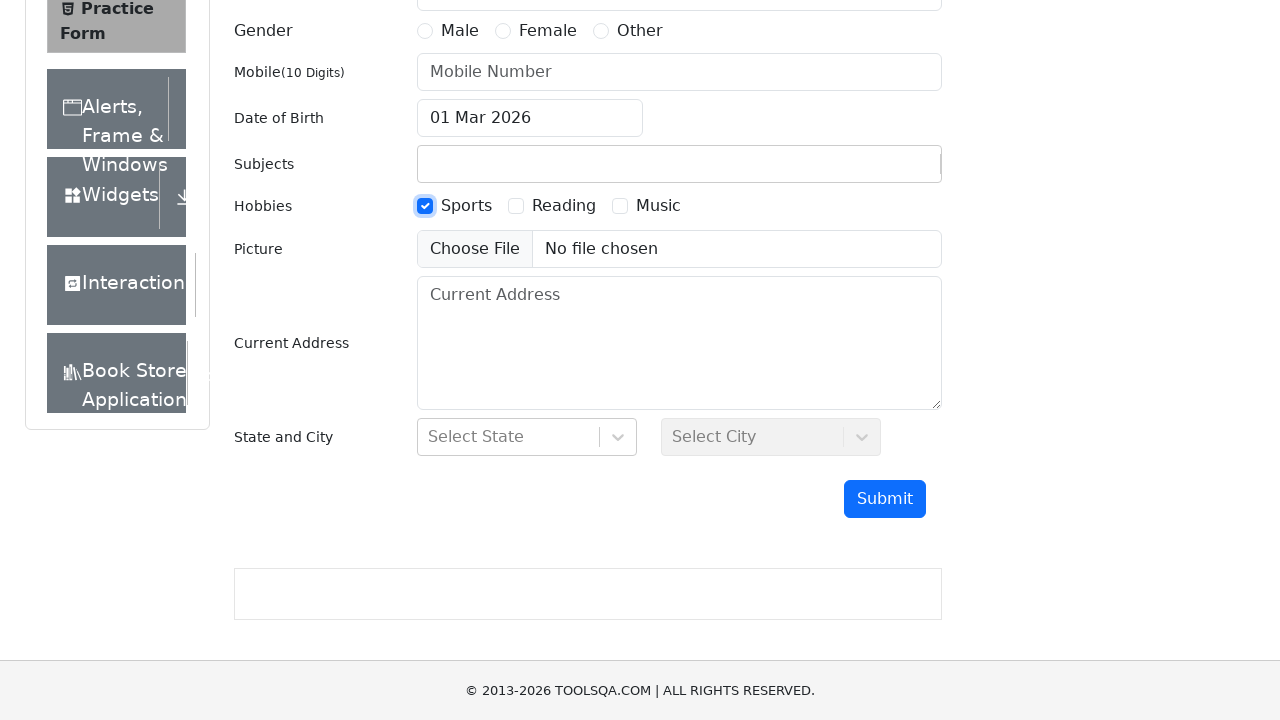

Clicked Reading checkbox to check it at (564, 206) on label[for='hobbies-checkbox-2']
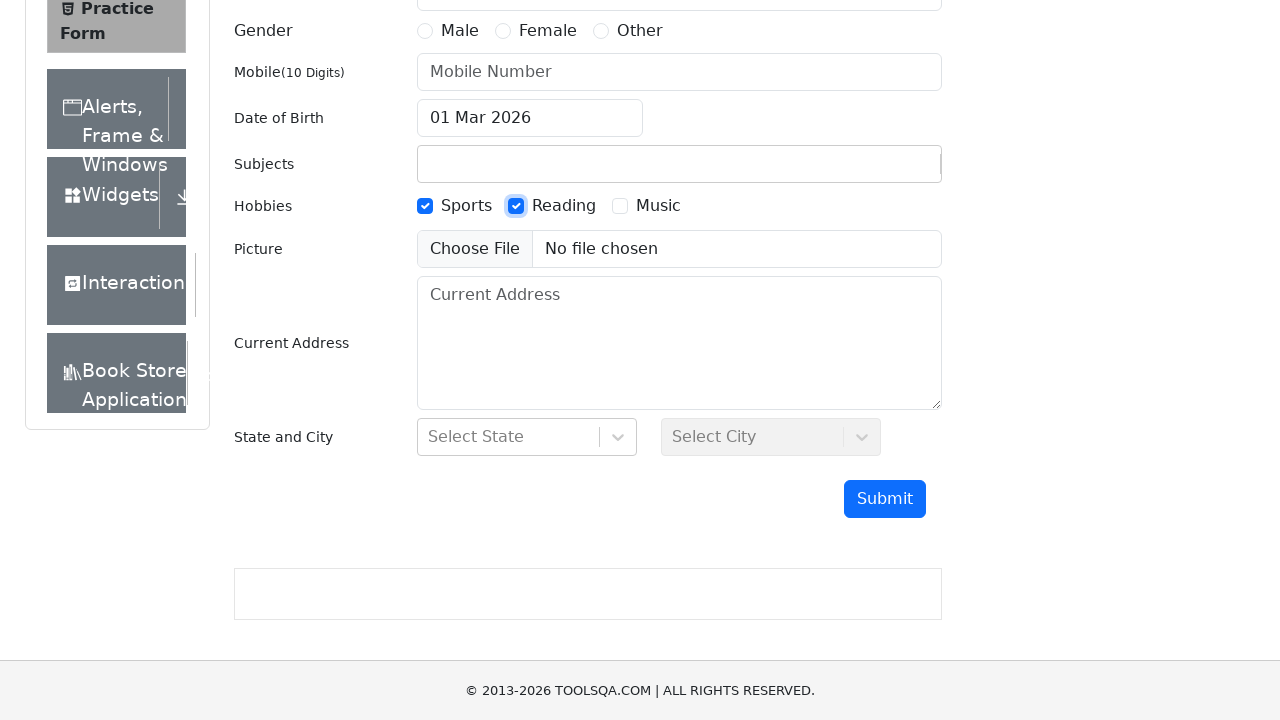

Located Music checkbox element
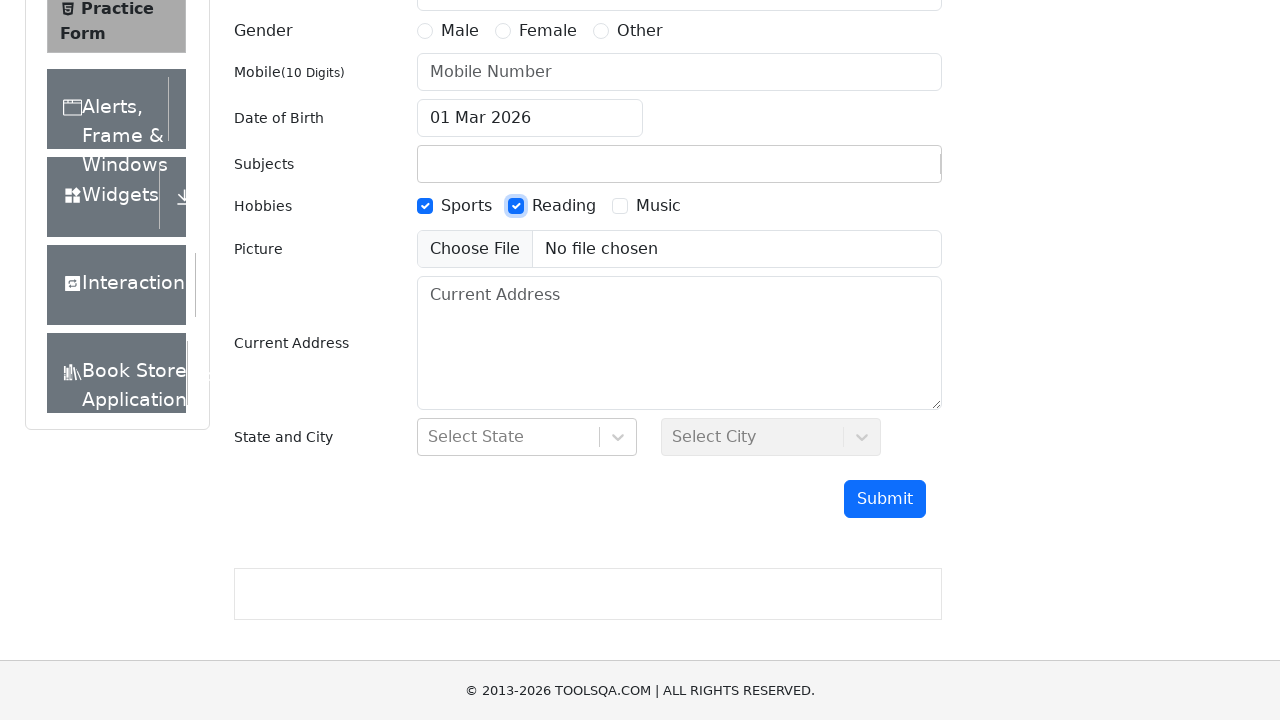

Music checkbox became visible
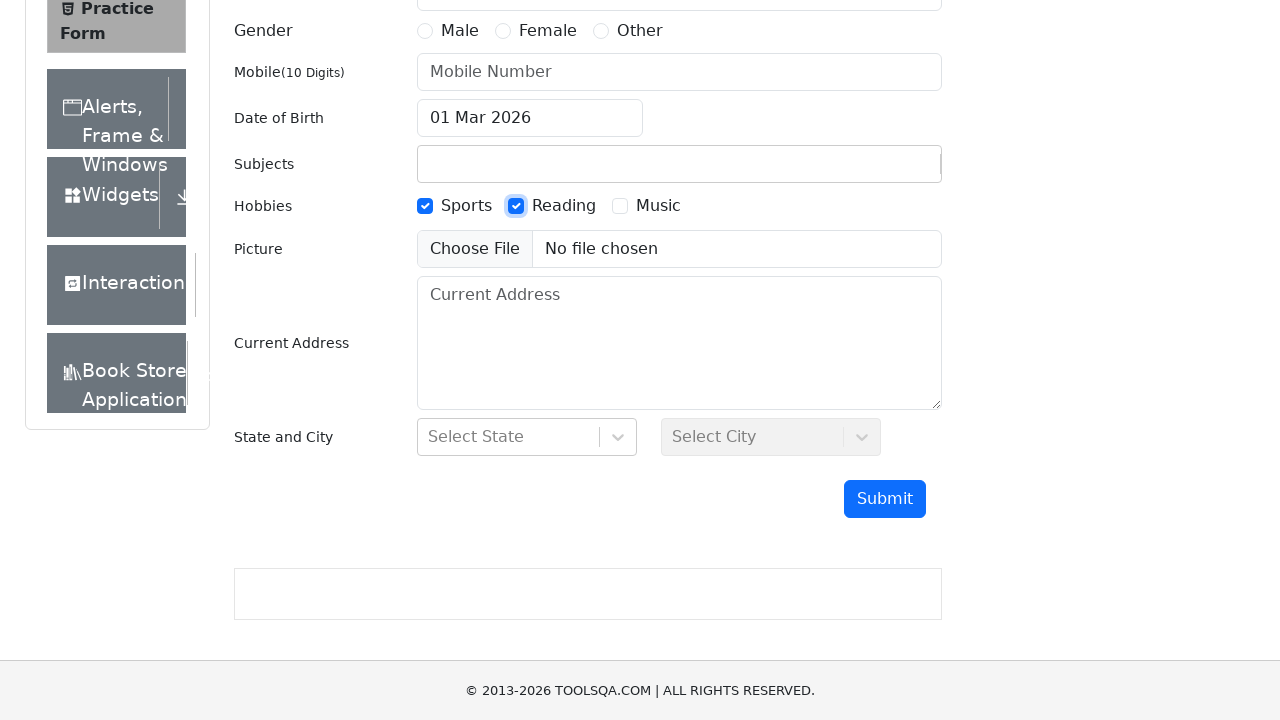

Clicked Music checkbox to check it at (658, 206) on label[for='hobbies-checkbox-3']
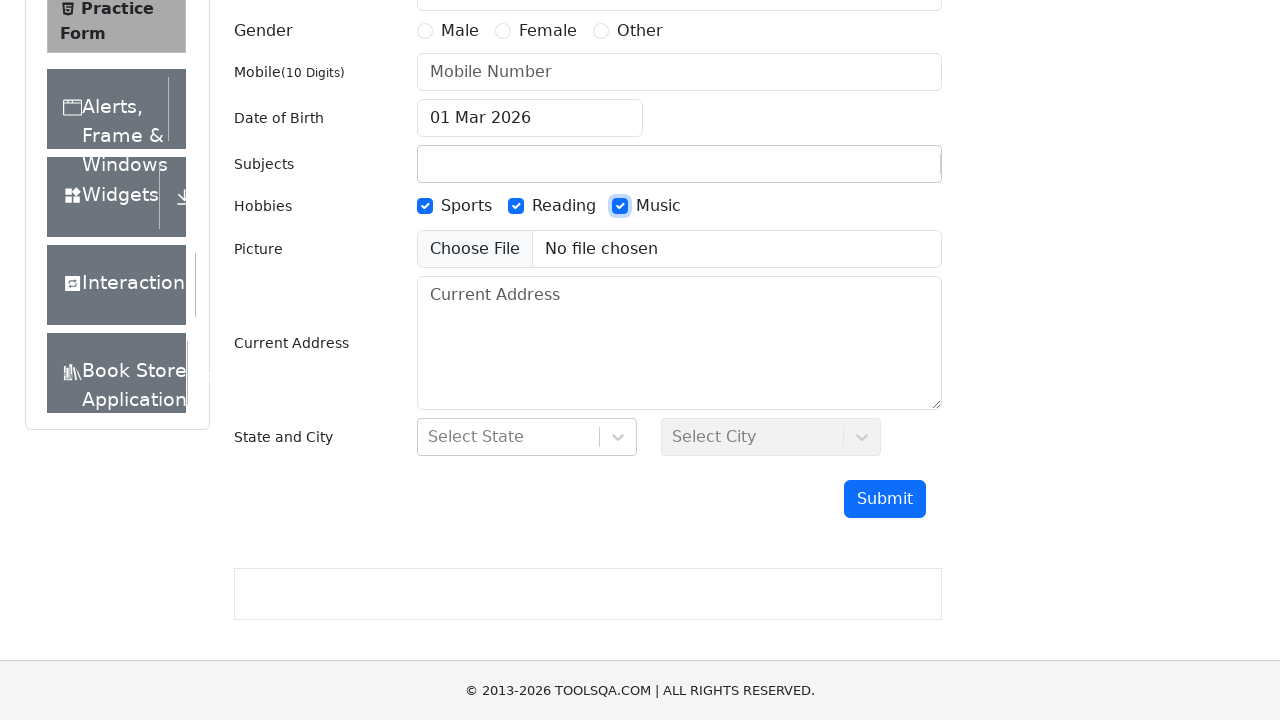

Clicked Music checkbox again to uncheck it at (658, 206) on label[for='hobbies-checkbox-3']
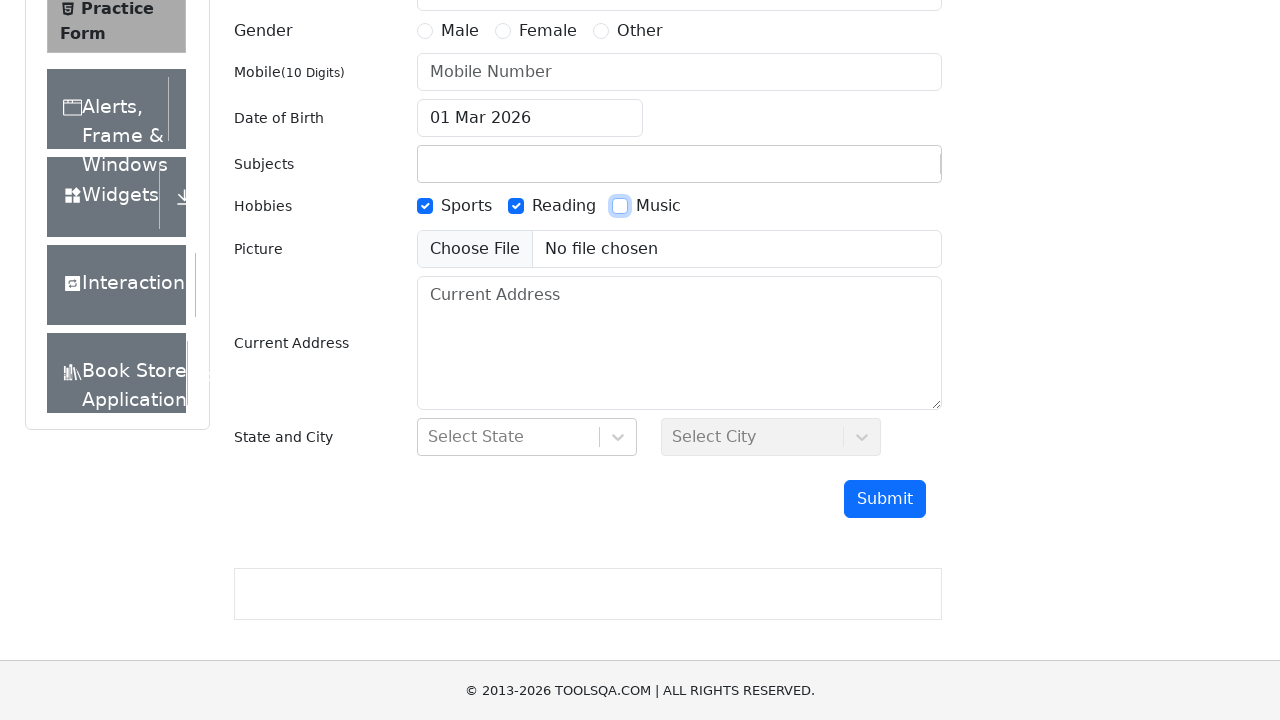

Clicked Reading checkbox again to uncheck it at (564, 206) on label[for='hobbies-checkbox-2']
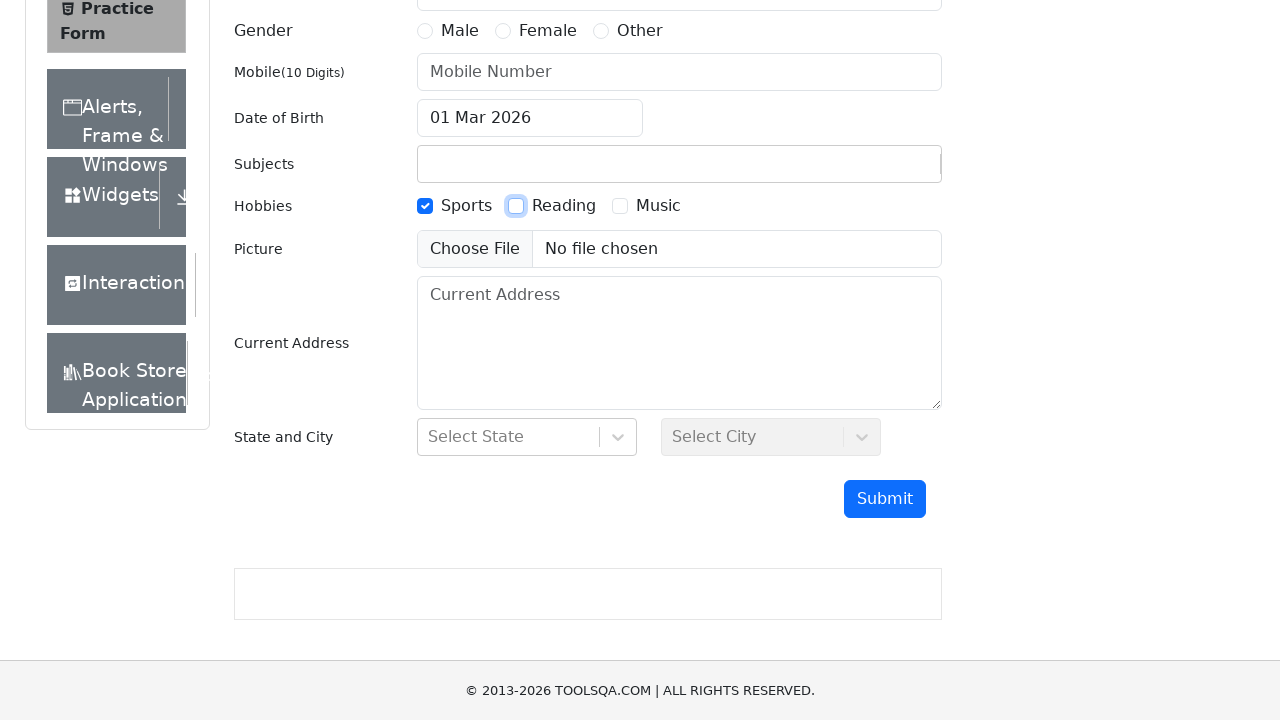

Clicked Sport checkbox again to uncheck it at (466, 206) on label[for='hobbies-checkbox-1']
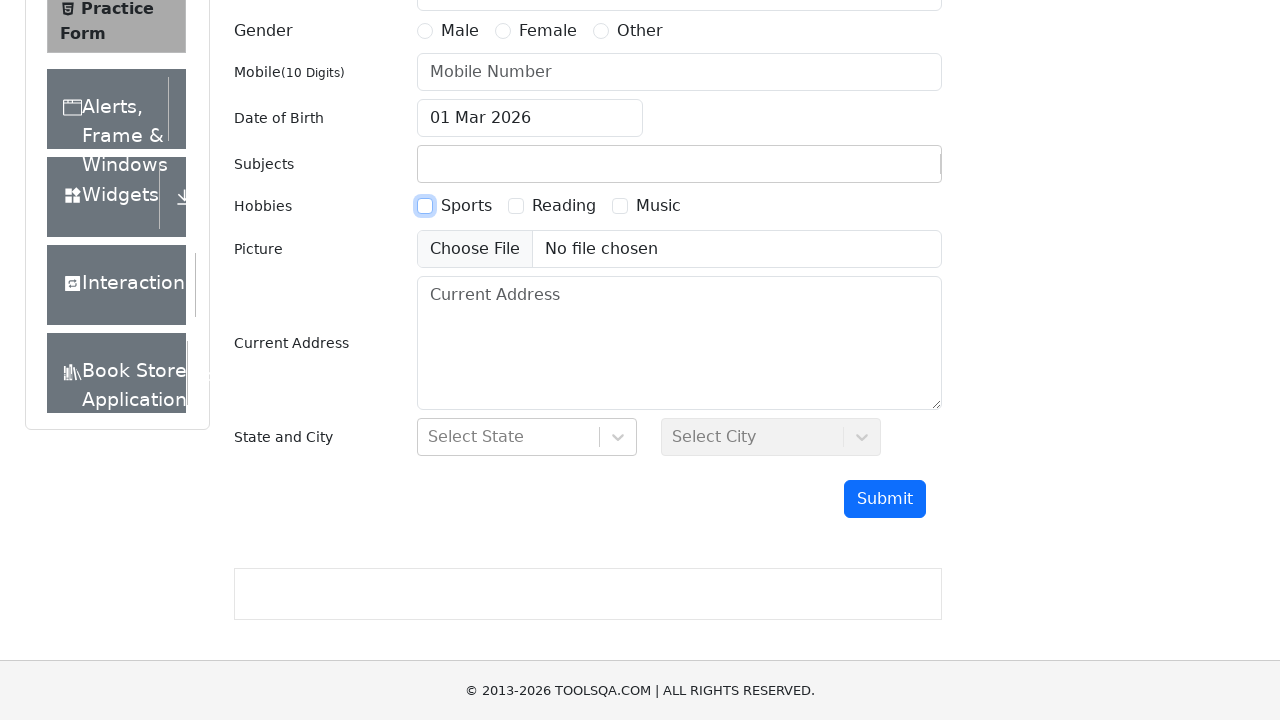

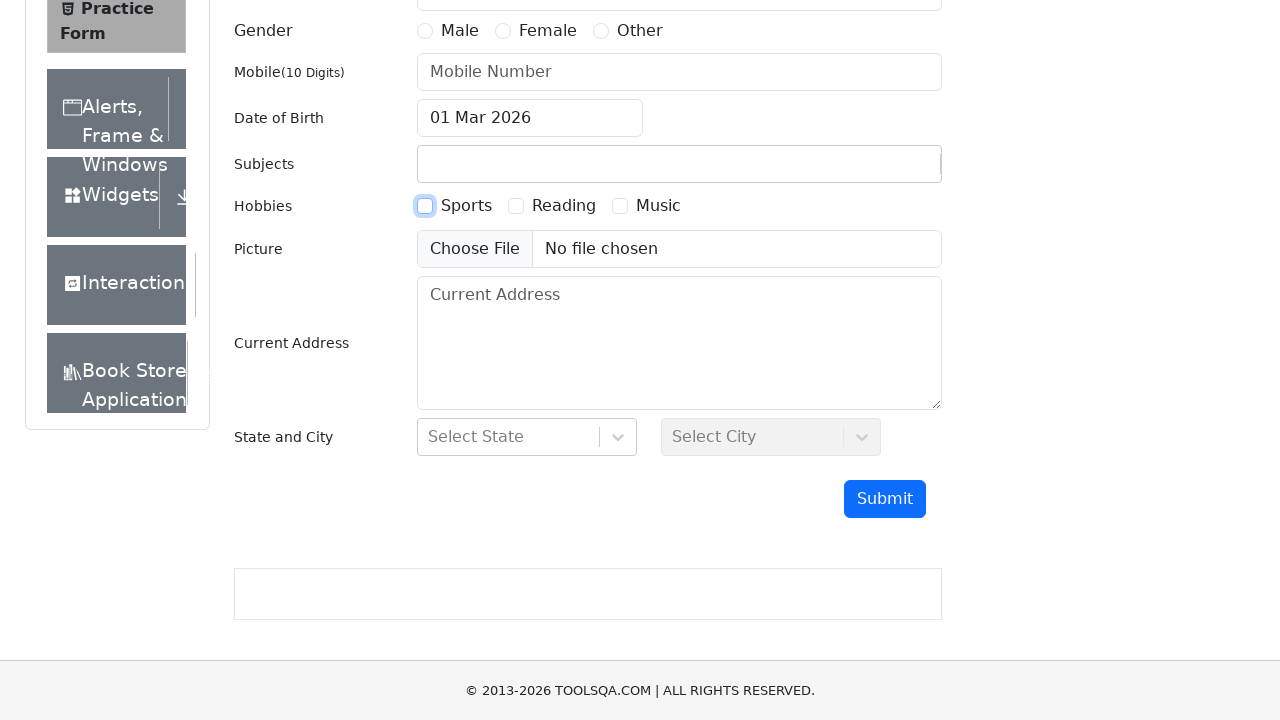